Tests the add-to-cart functionality on BrowserStack's demo e-commerce site by clicking on a product's add-to-cart button and verifying the cart opens with the correct product.

Starting URL: https://bstackdemo.com/

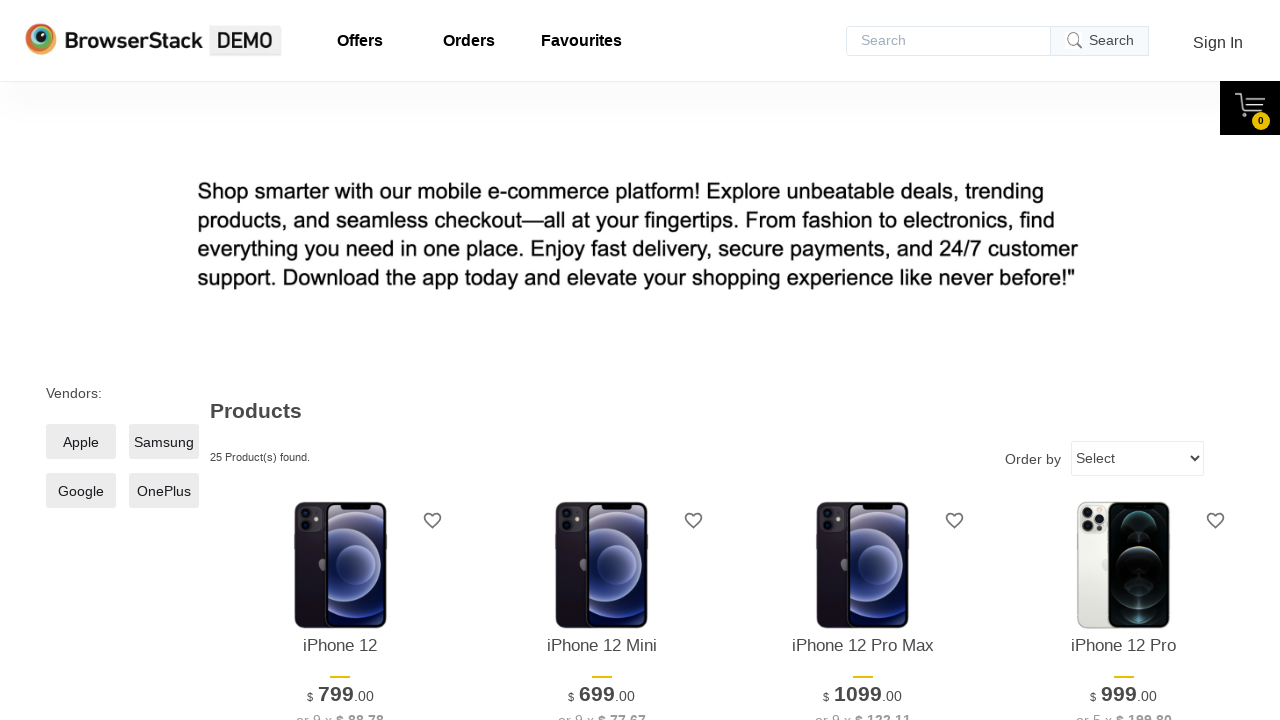

Verified page title is 'StackDemo'
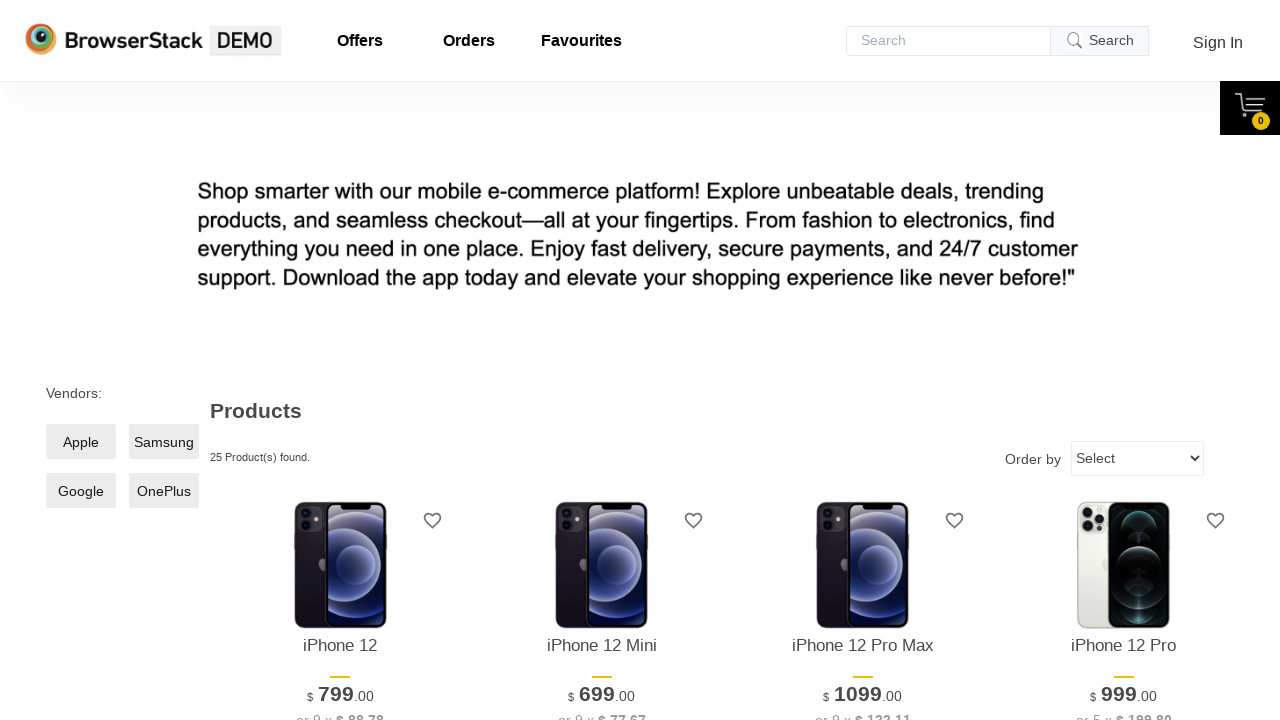

Retrieved product name text from first product
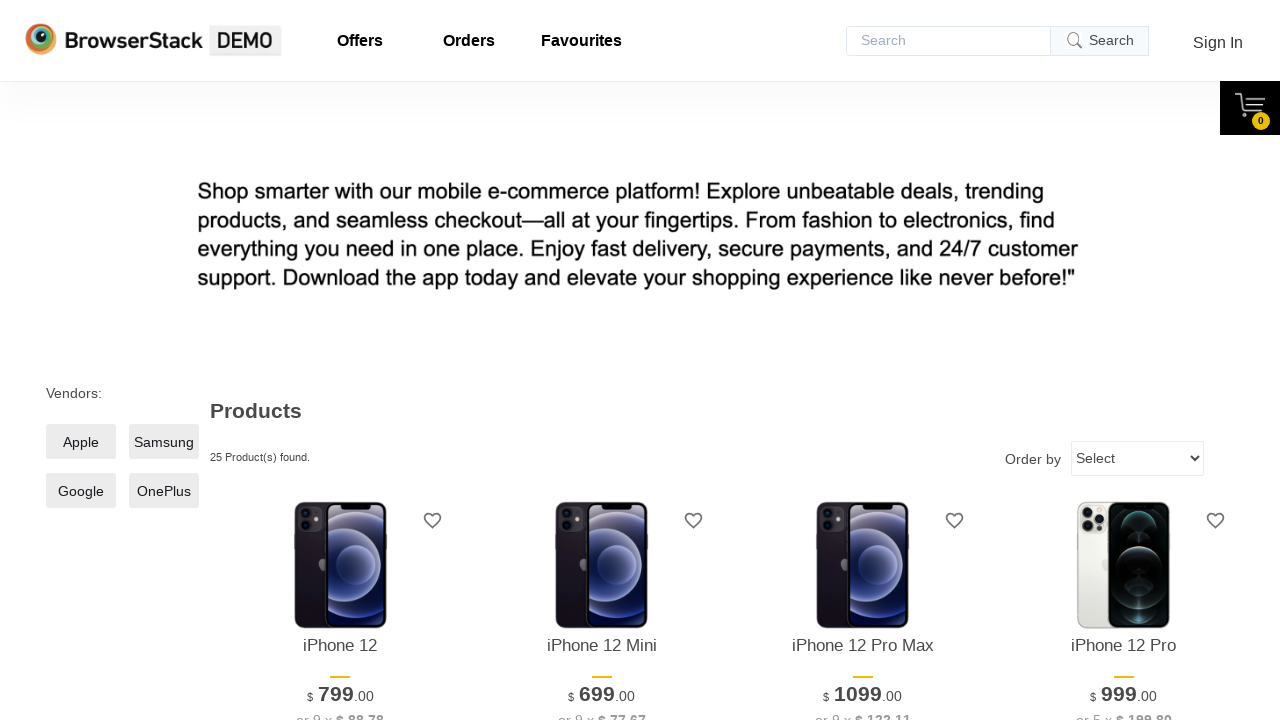

Clicked add-to-cart button for first product at (340, 361) on xpath=//*[@id='1']/div[4]
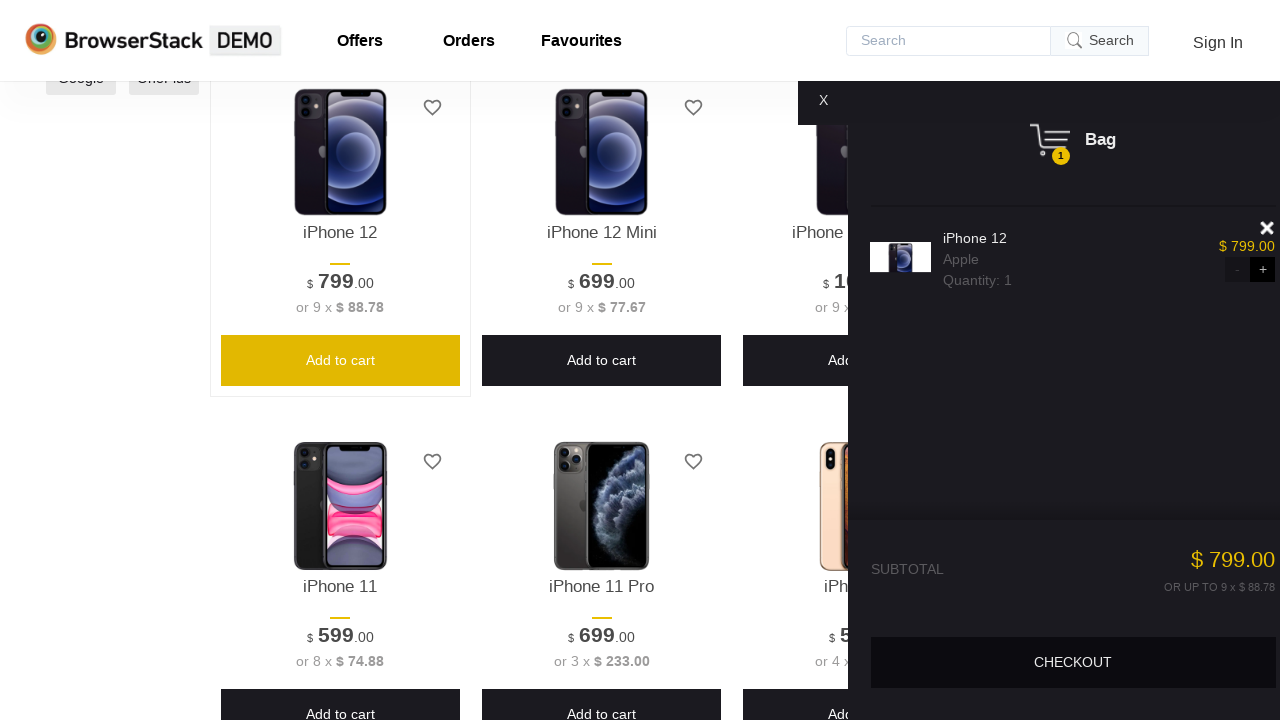

Waited for cart content to become visible
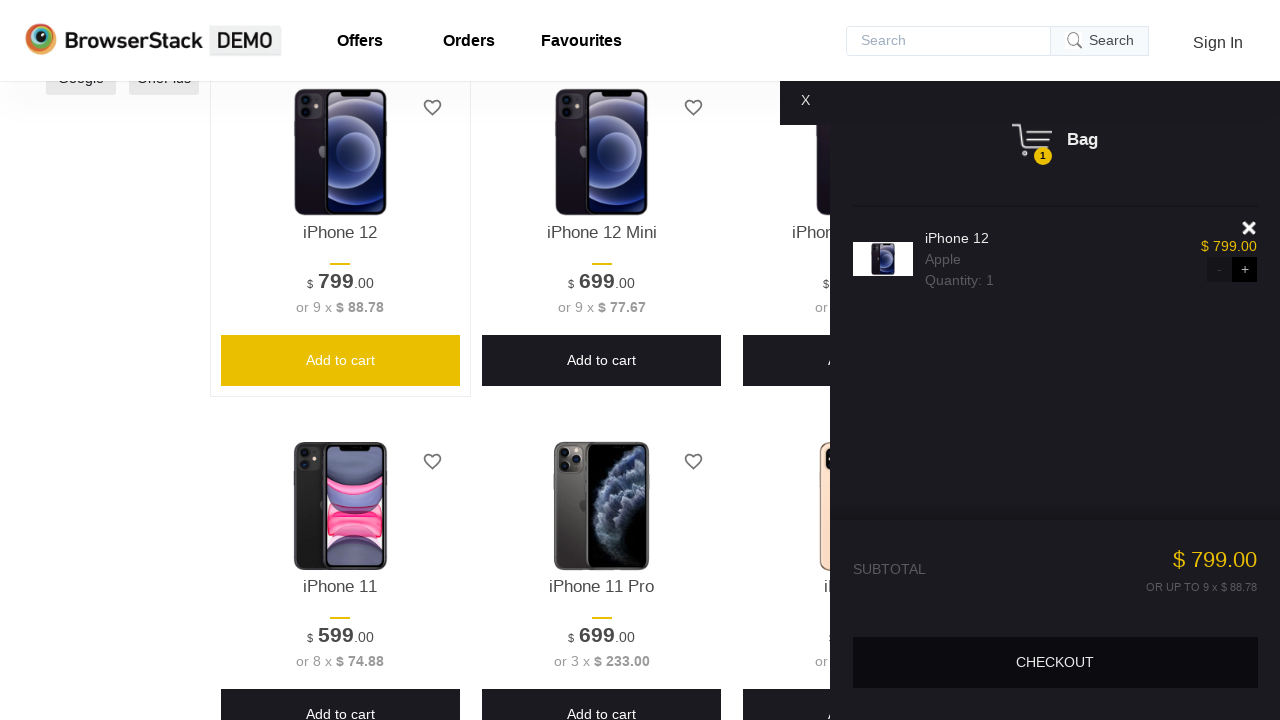

Verified cart content is visible
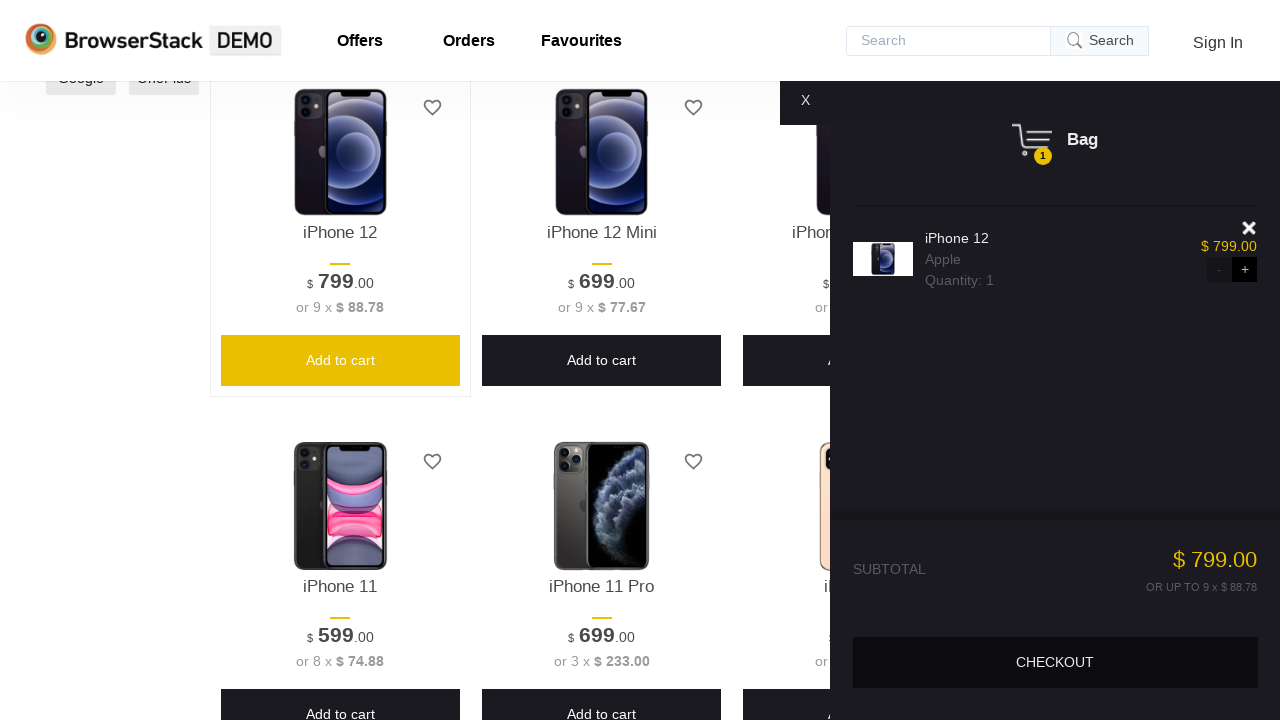

Retrieved product name text from cart
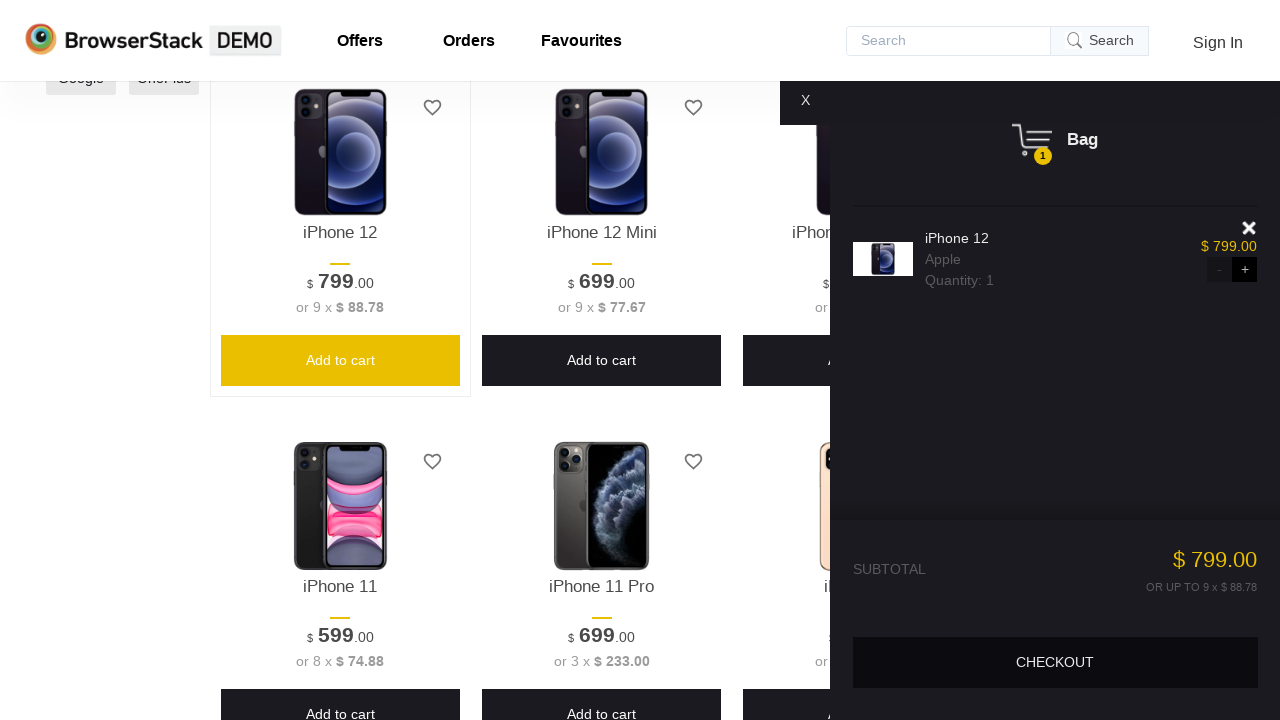

Verified cart product matches clicked product
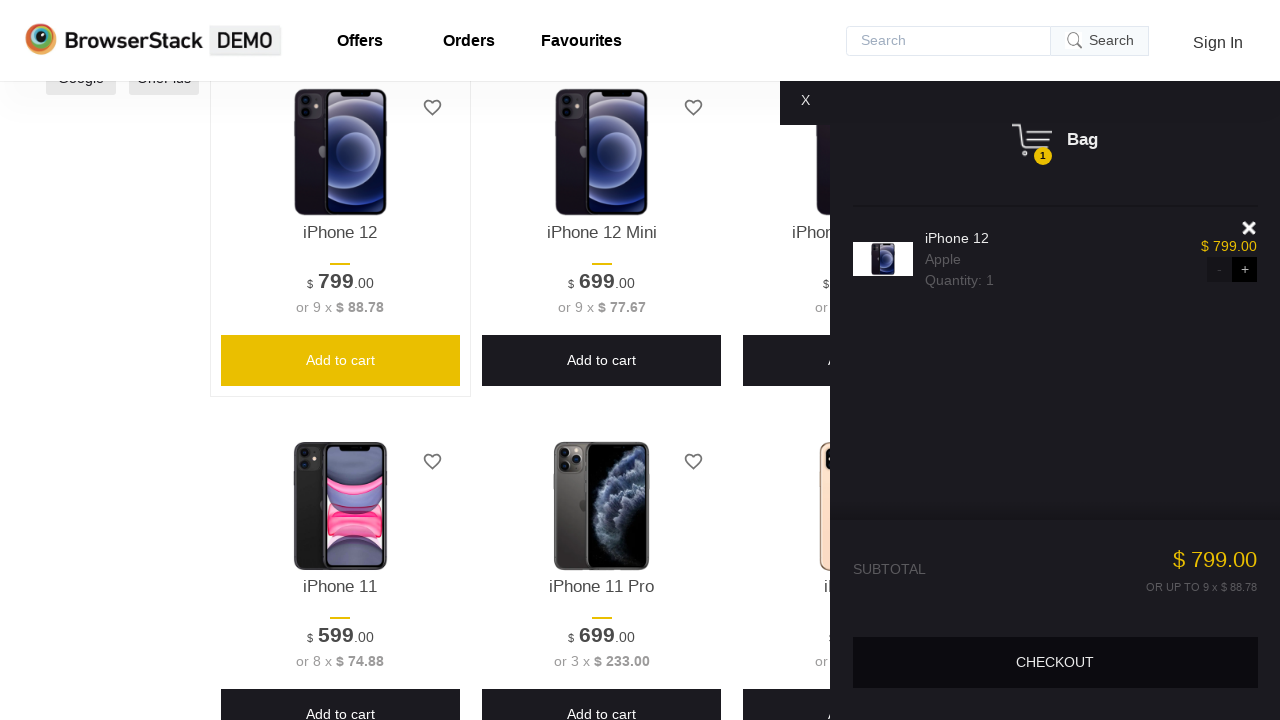

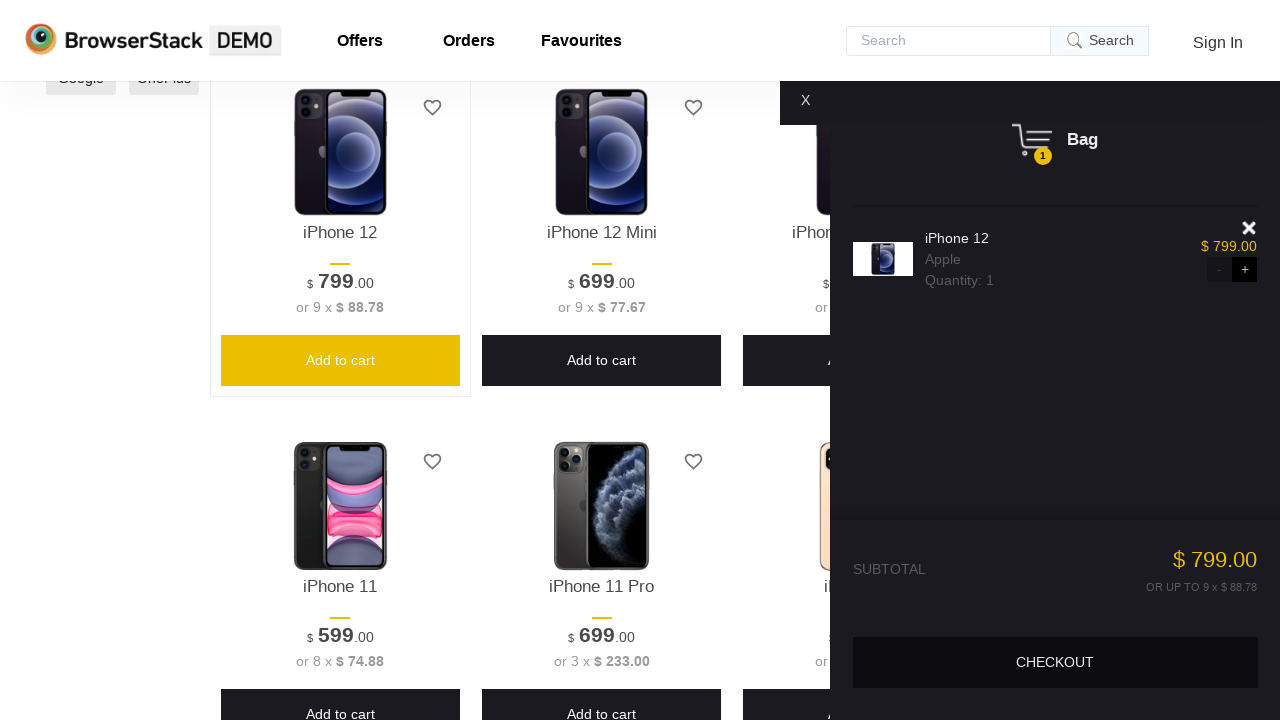